Tests various checkbox interactions including clicking checkboxes, verifying states, toggling switches, and selecting multiple options from a dropdown

Starting URL: https://leafground.com/checkbox.xhtml

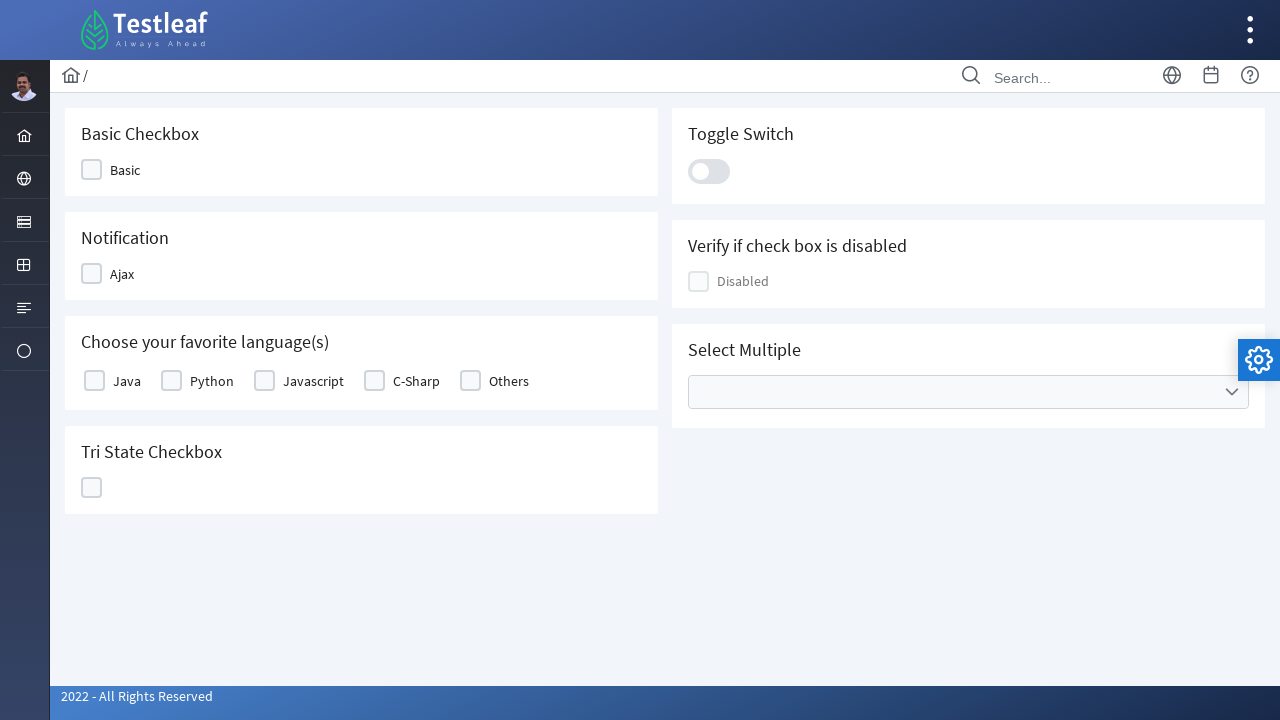

Clicked first checkbox at (92, 170) on (//div[@class='ui-chkbox-box ui-widget ui-corner-all ui-state-default'])[1]
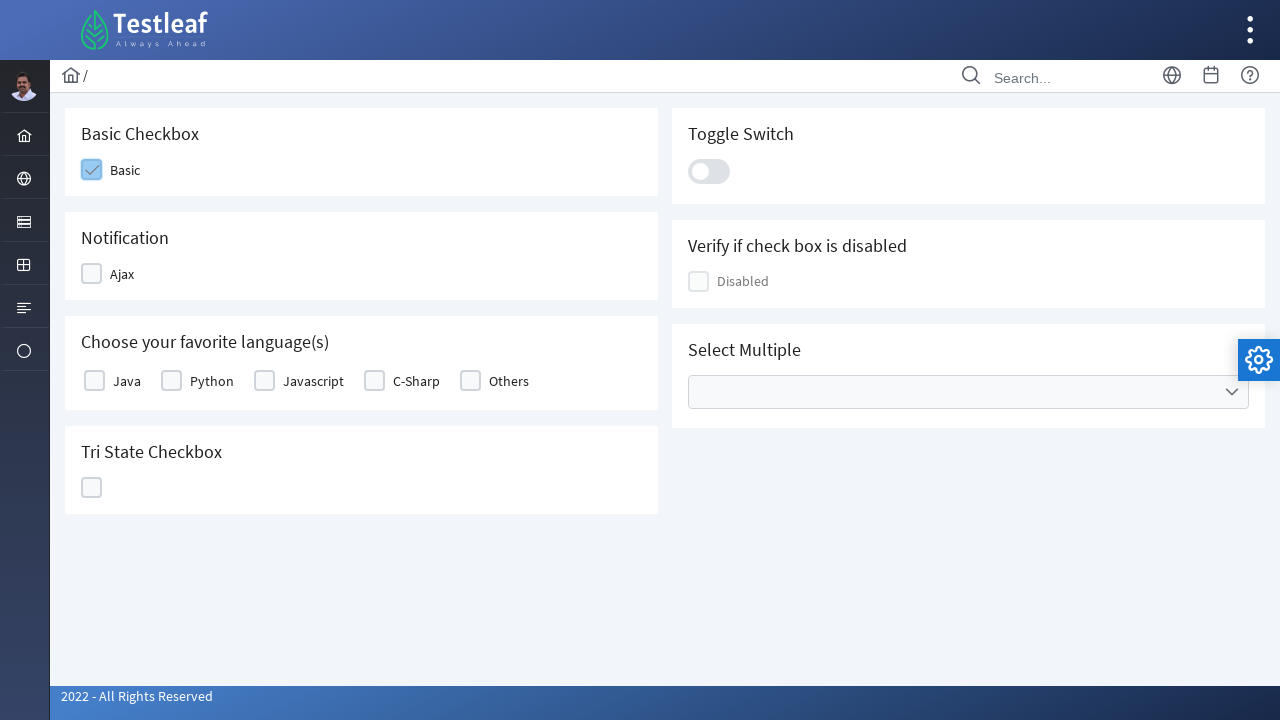

Toggled first checkbox by clicking again at (92, 274) on (//div[@class='ui-chkbox-box ui-widget ui-corner-all ui-state-default'])[1]
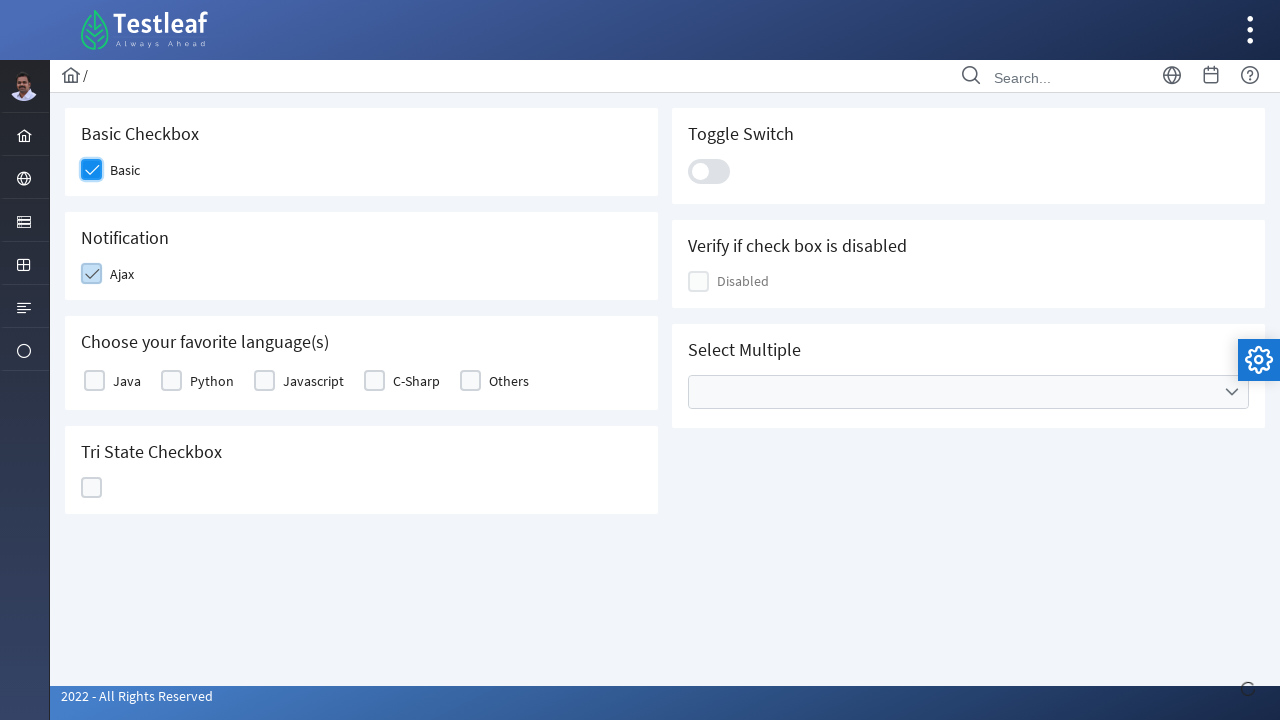

Clicked Java checkbox at (94, 381) on xpath=//label[text()='Java']/preceding-sibling::div
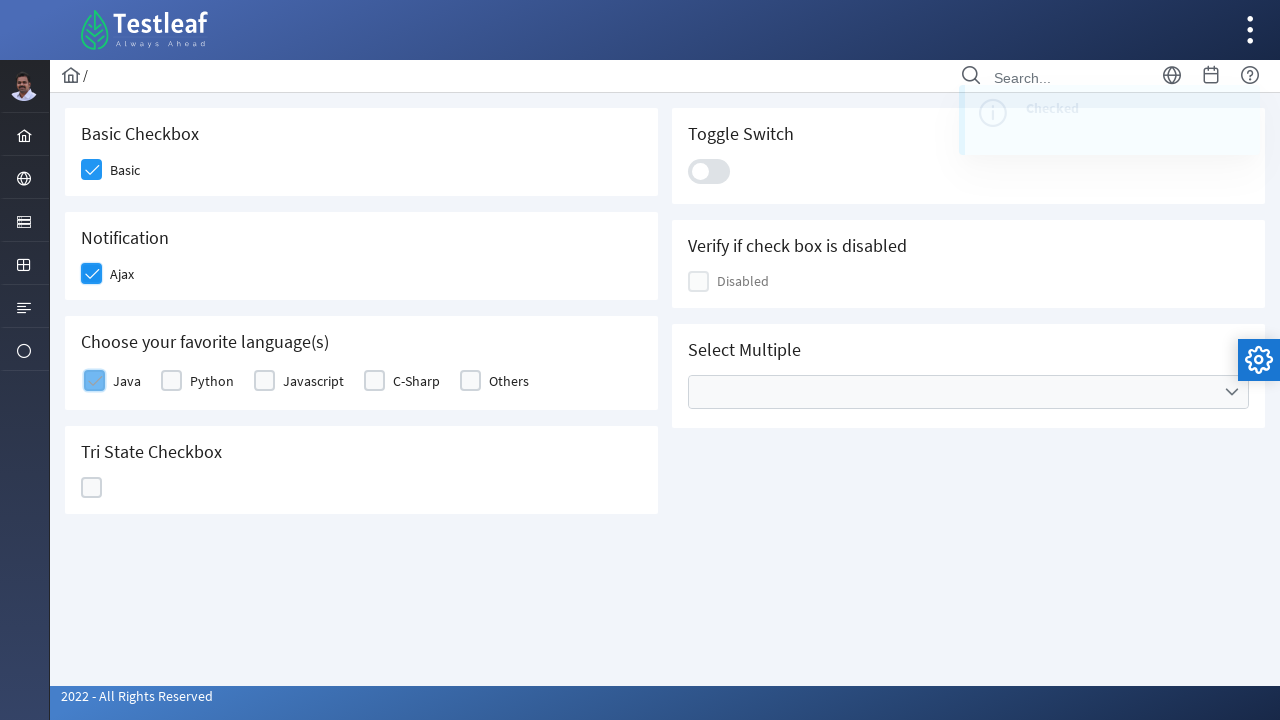

Clicked fifth checkbox at (92, 488) on (//div[@class='ui-chkbox-box ui-widget ui-corner-all ui-state-default'])[5]
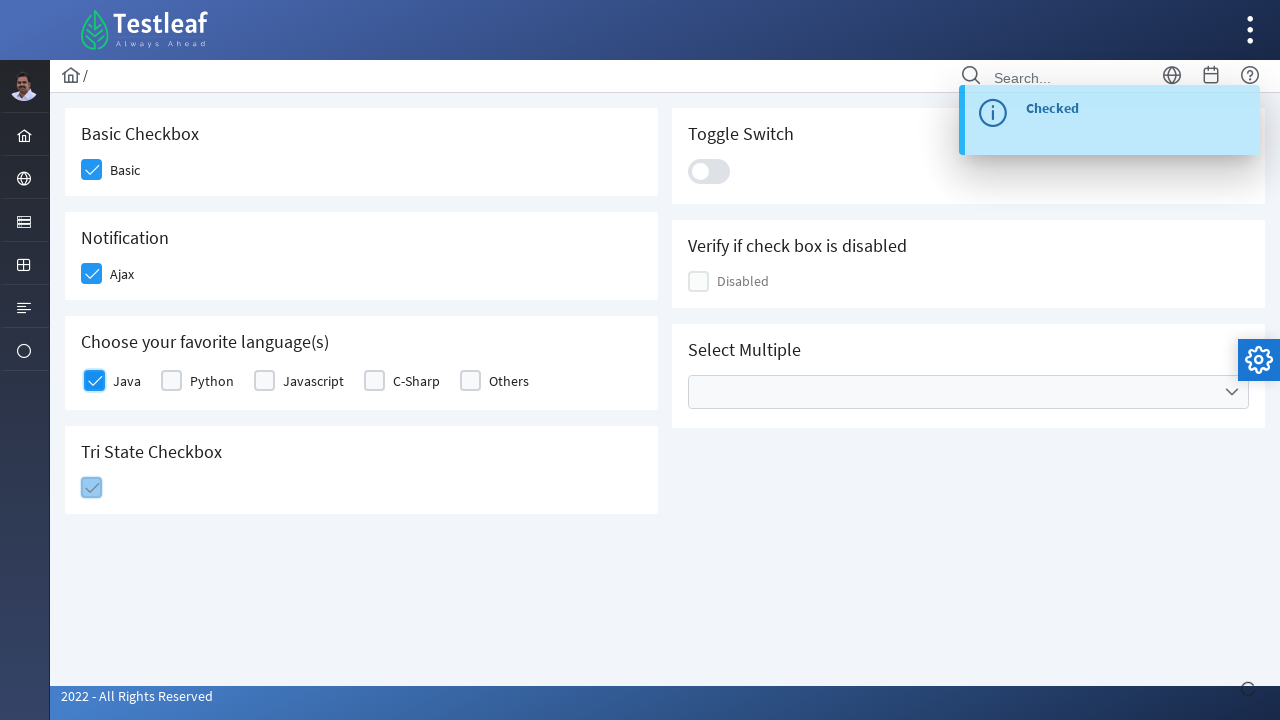

Toggled switch slider at (709, 171) on xpath=//div[@class='ui-toggleswitch-slider']
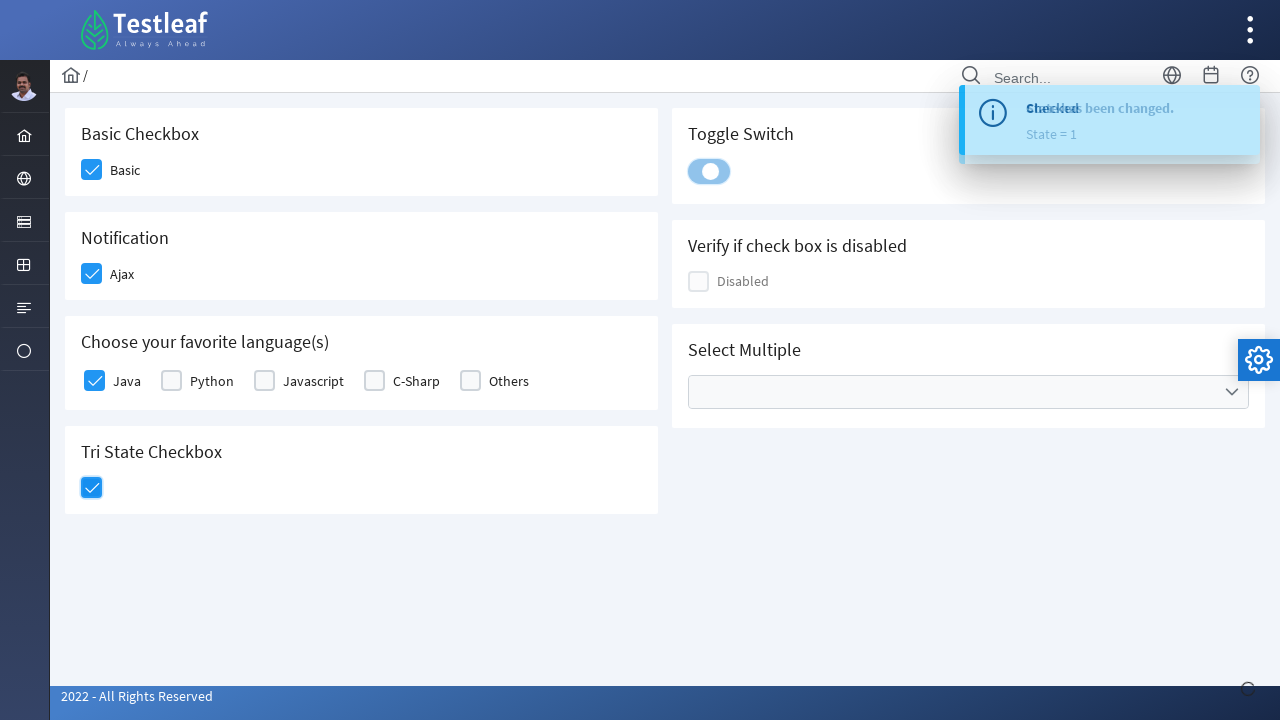

Opened Cities dropdown at (968, 392) on xpath=//ul[@data-label='Cities']
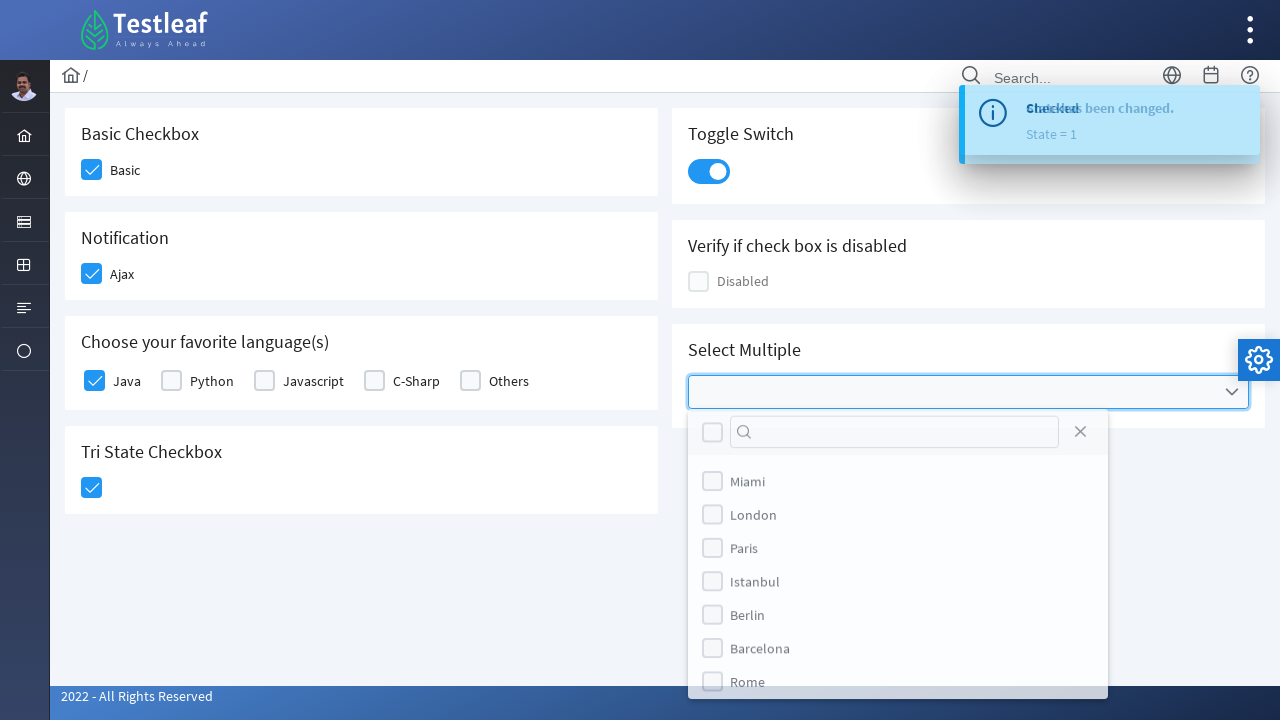

Selected Miami from dropdown at (712, 484) on xpath=//li[@data-item-value='Miami']/div
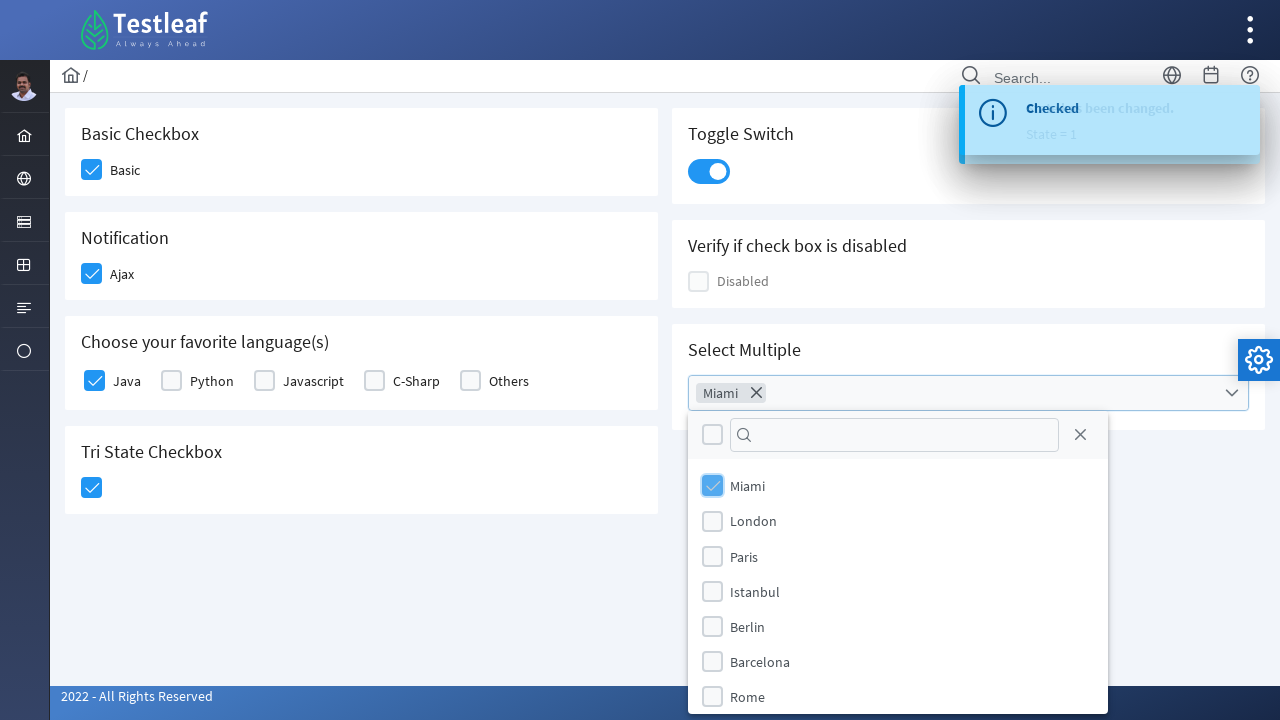

Selected Paris from dropdown at (712, 556) on xpath=//li[@data-item-value='Paris']/div
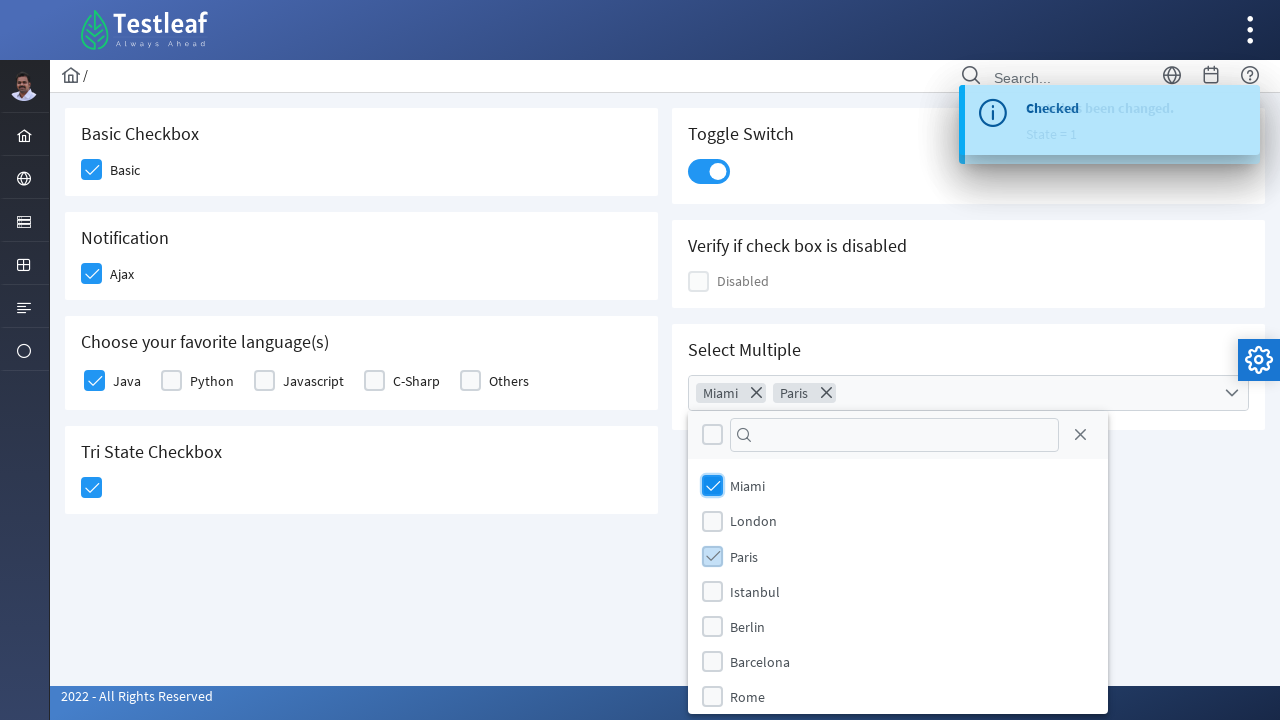

Selected Istanbul from dropdown at (712, 591) on xpath=//li[@data-item-value='Istanbul']/div
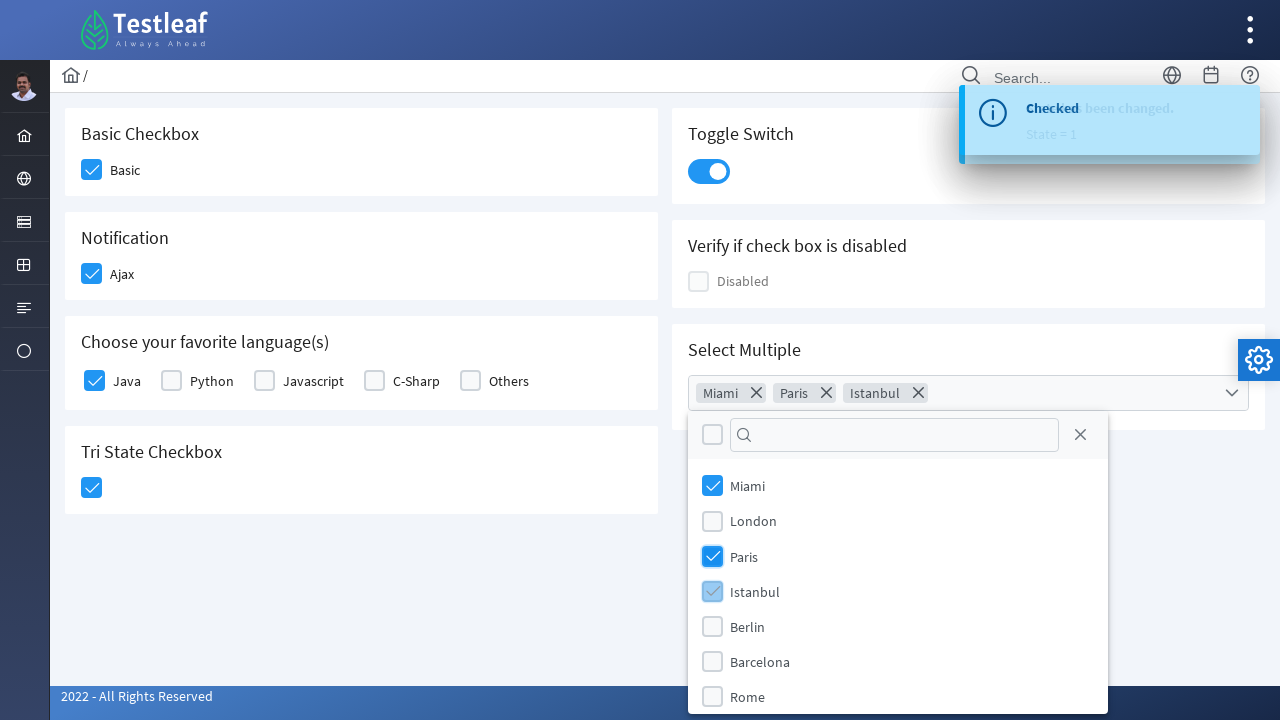

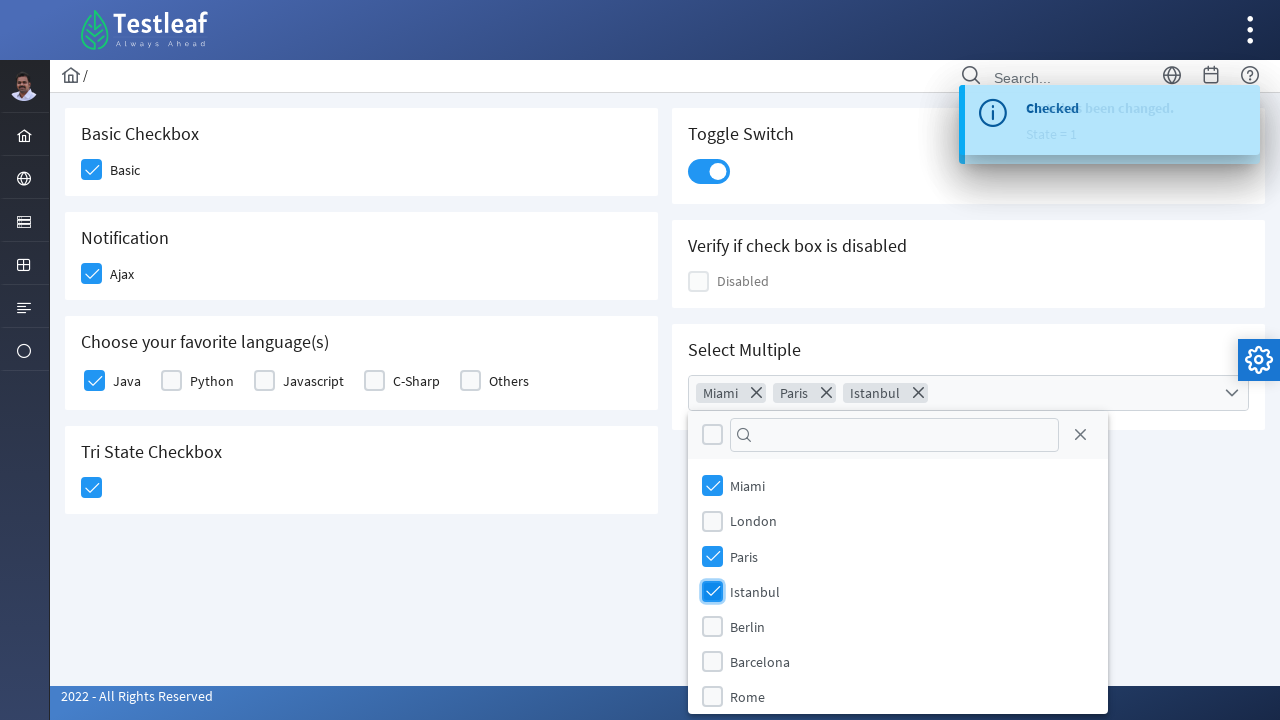